Tests adding and then deleting an element by clicking Add Element, then clicking the Delete button.

Starting URL: https://the-internet.herokuapp.com/add_remove_elements/

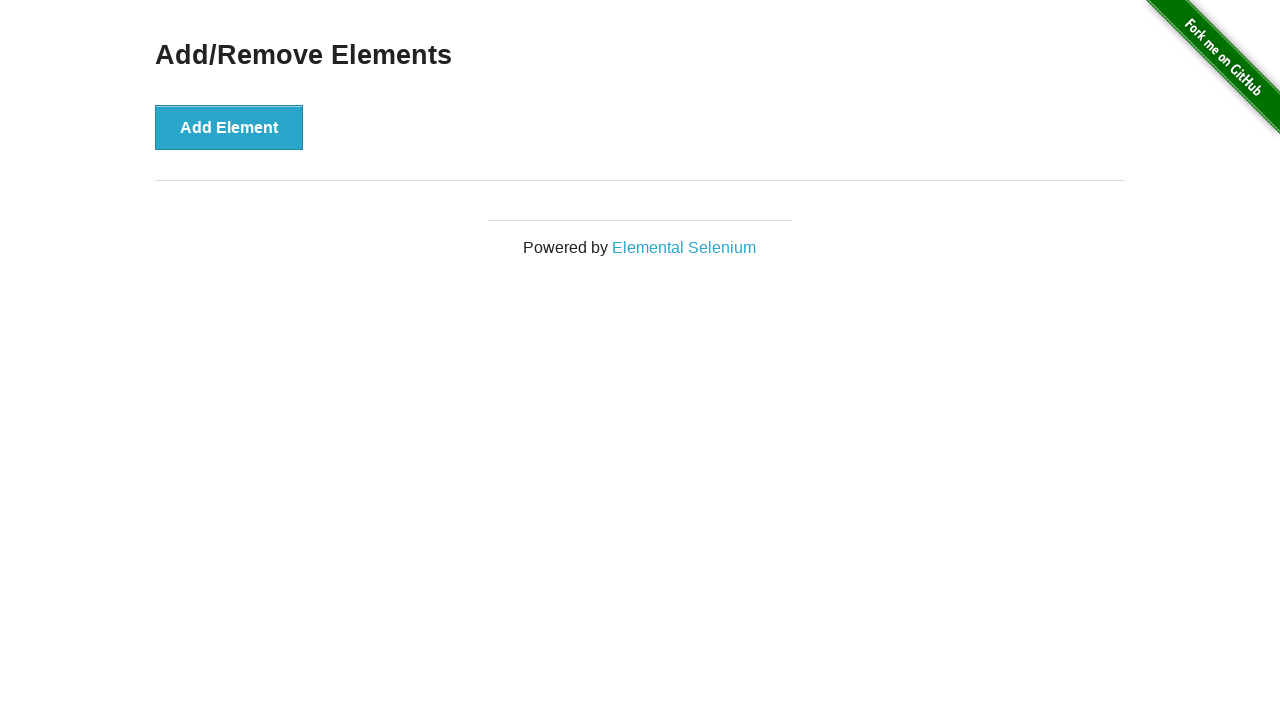

Clicked Add Element button at (229, 127) on xpath=//button[text()='Add Element']
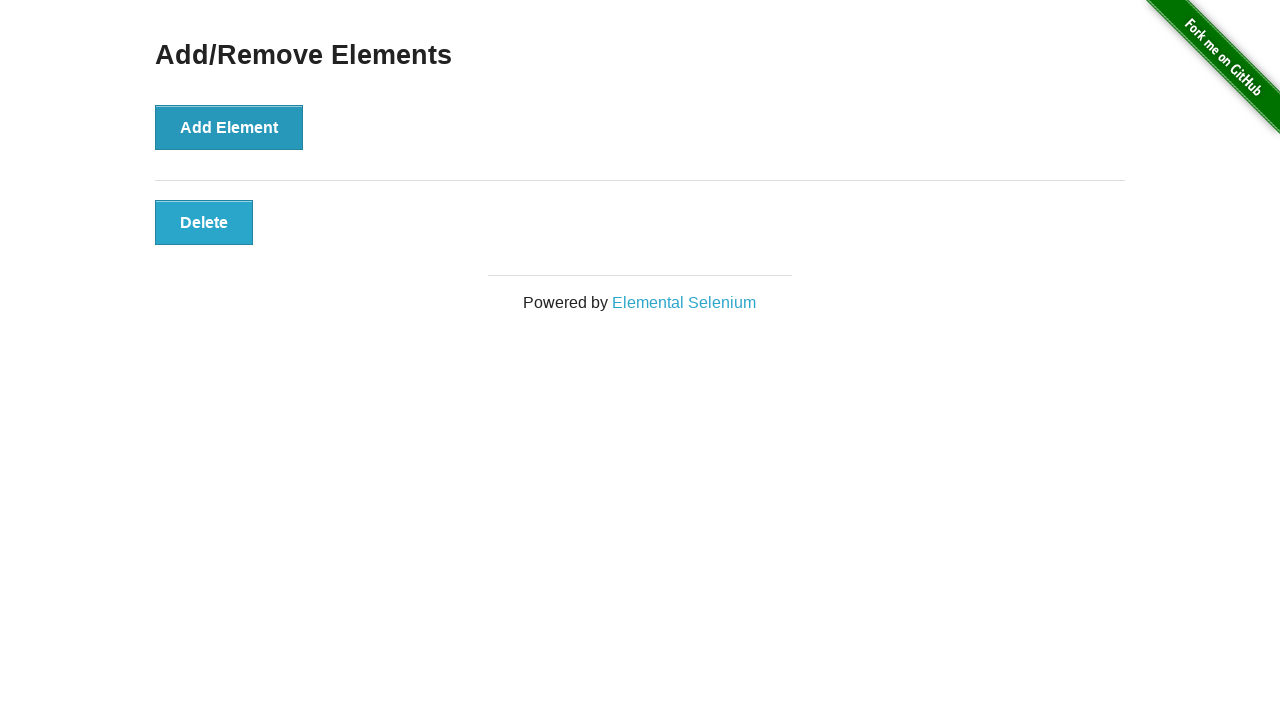

Delete button appeared
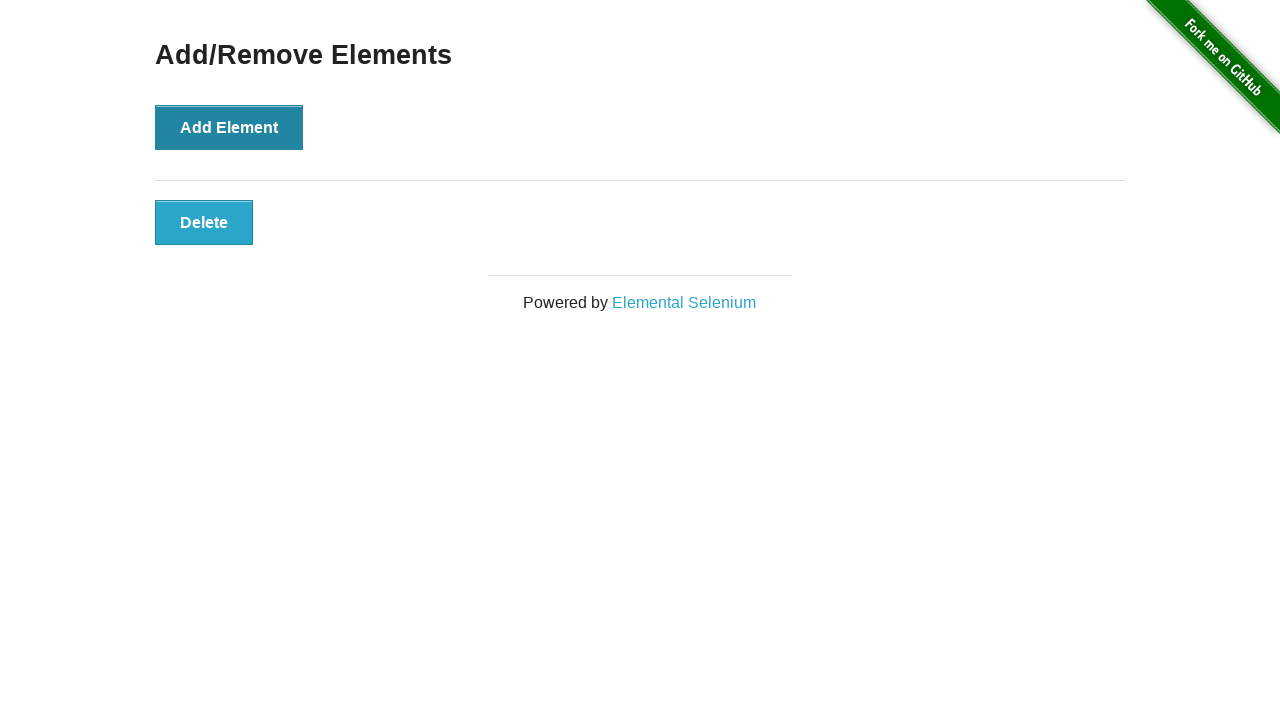

Clicked Delete button at (204, 222) on .added-manually
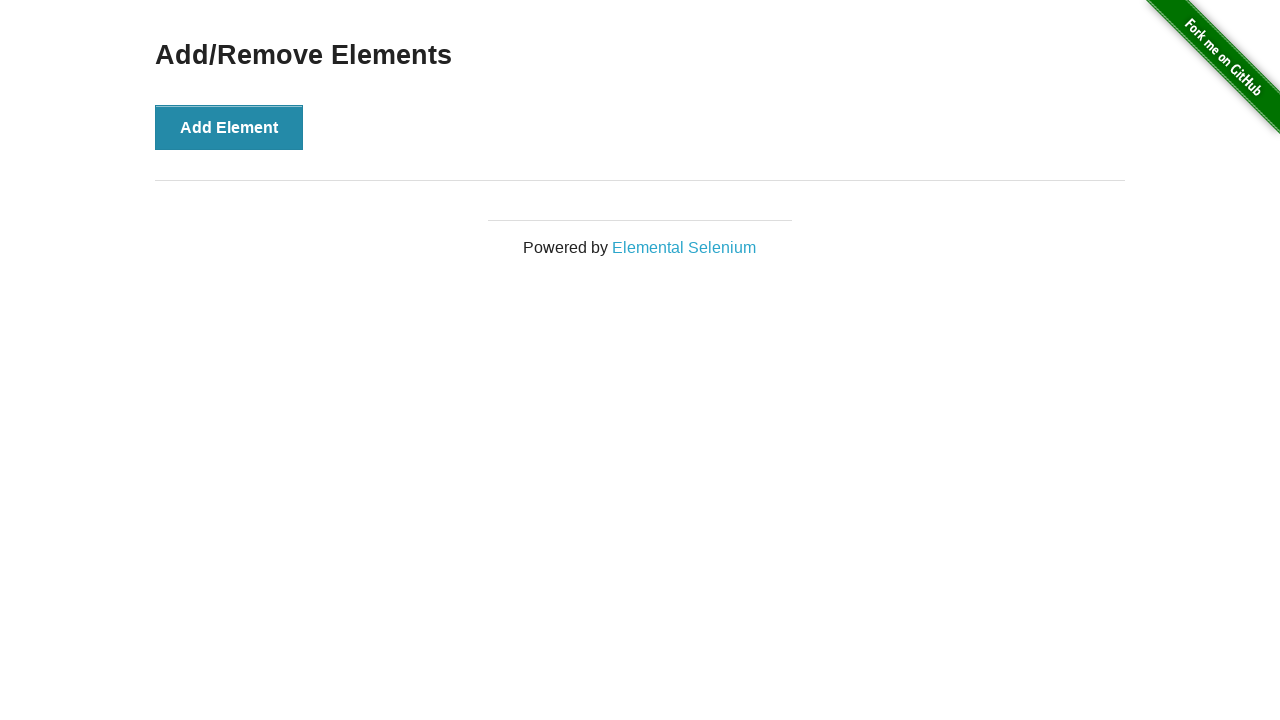

Verified element was successfully deleted and removed from DOM
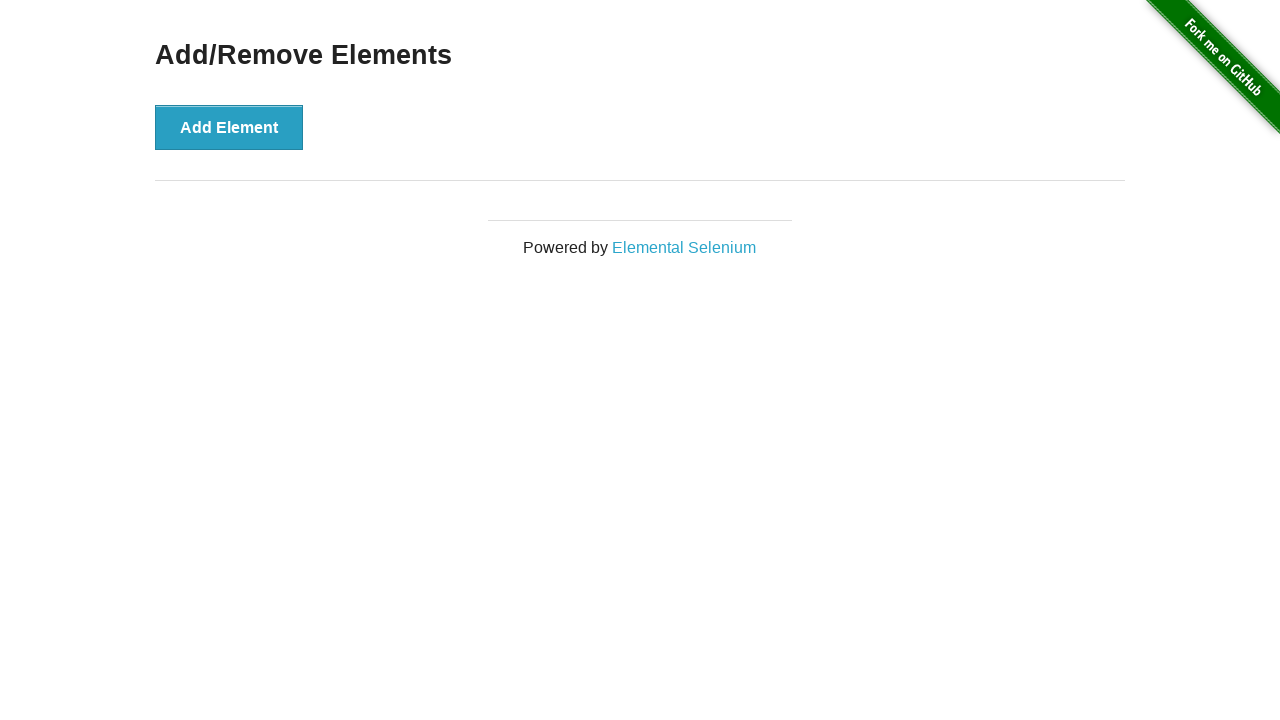

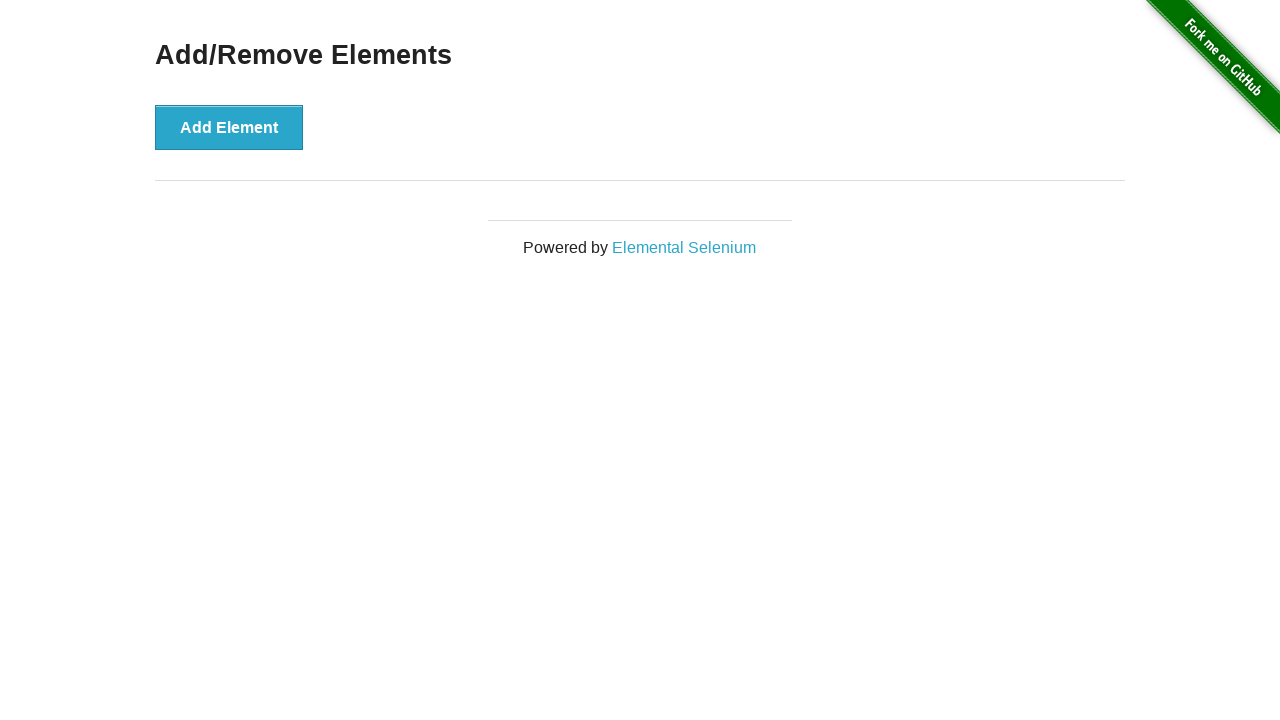